Tests facility search filtered by country (United States) and verifies results contain that country

Starting URL: https://opensupplyhub.org

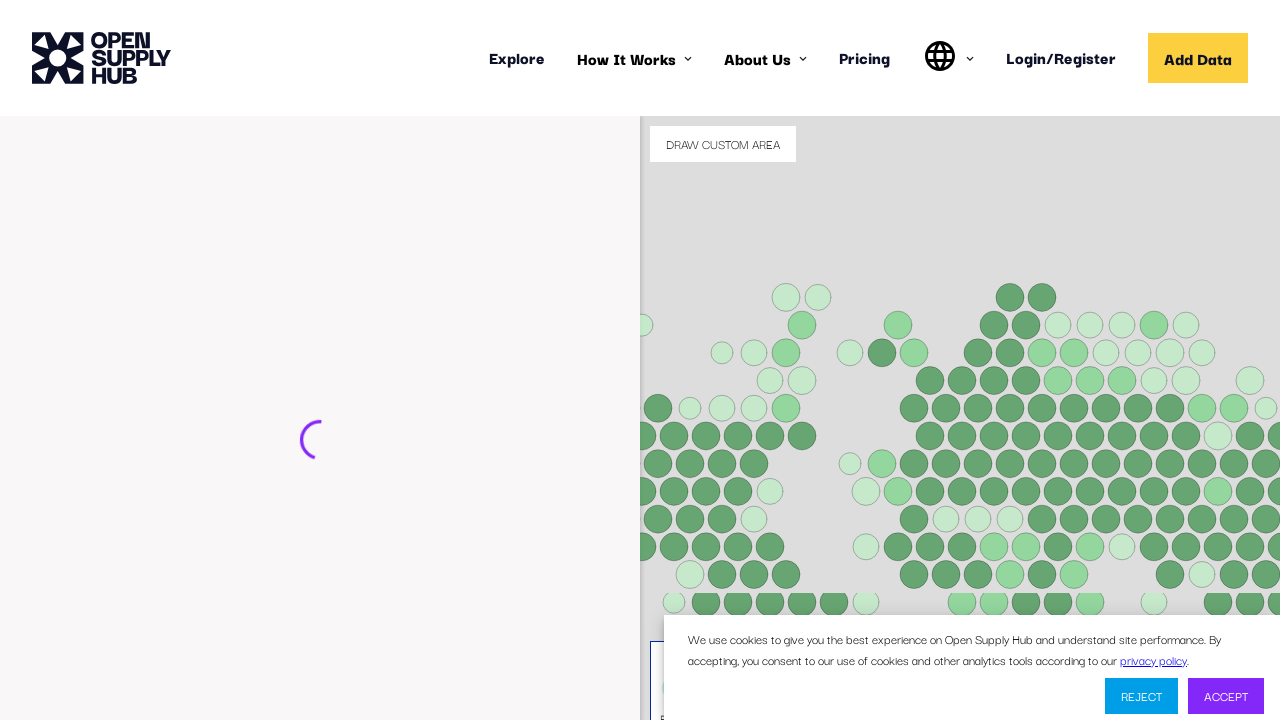

Clicked country dropdown to open selection at (437, 562) on #COUNTRIES div >> internal:has-text="Select"i >> nth=1
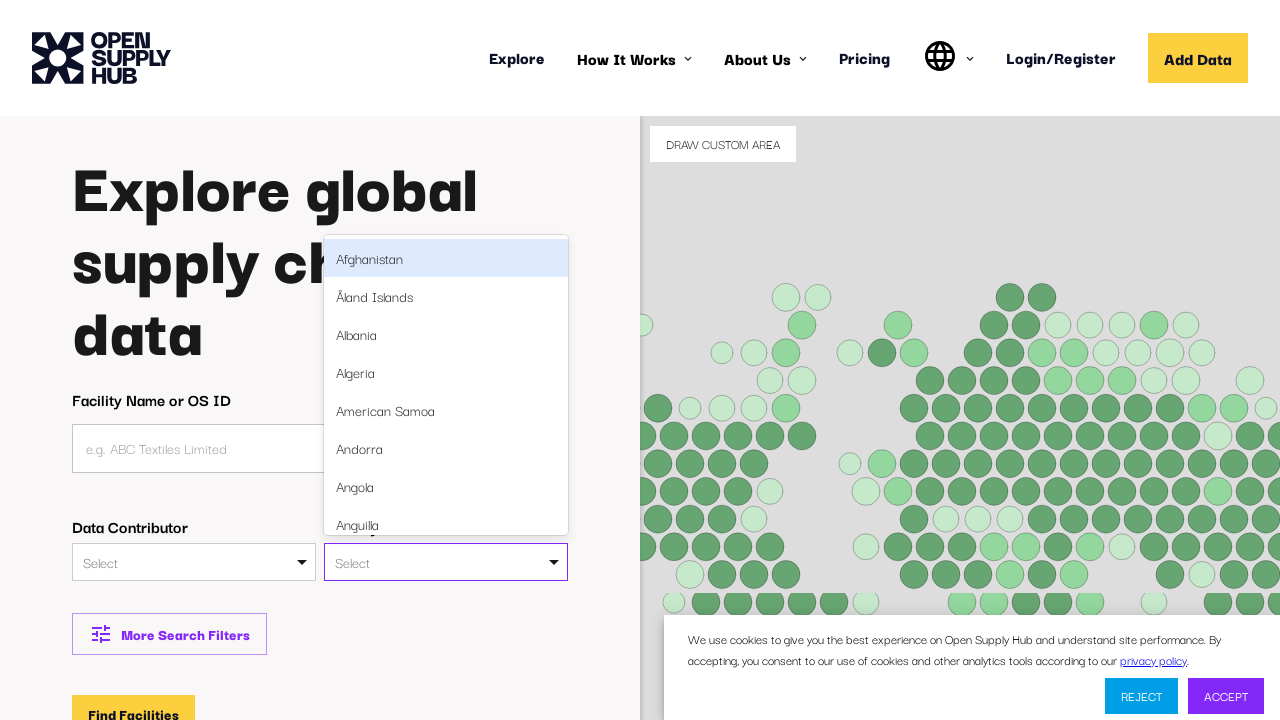

Filled country input field with 'United States' on #COUNTRIES div >> internal:has-text="Select"i >> nth=1 >> input
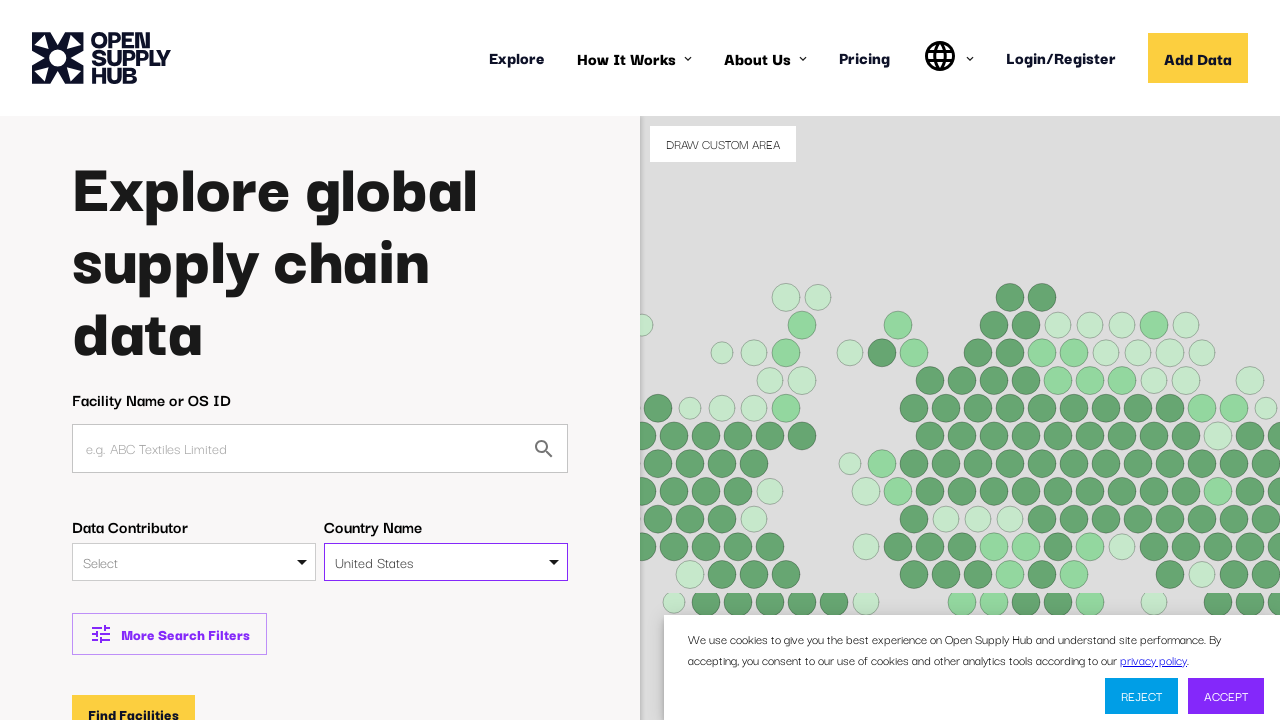

Selected 'United States' option from dropdown at (437, 562) on #COUNTRIES div >> internal:has-text="United States"i >> nth=1
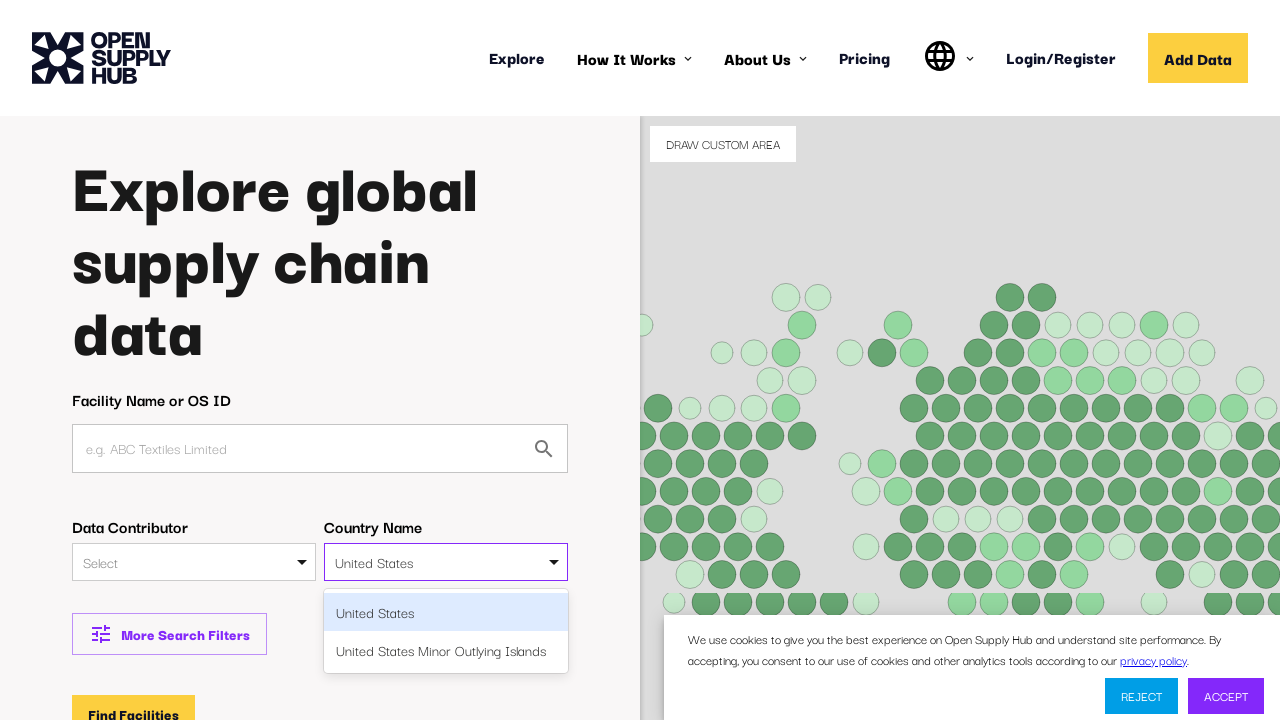

Pressed Enter to confirm country selection
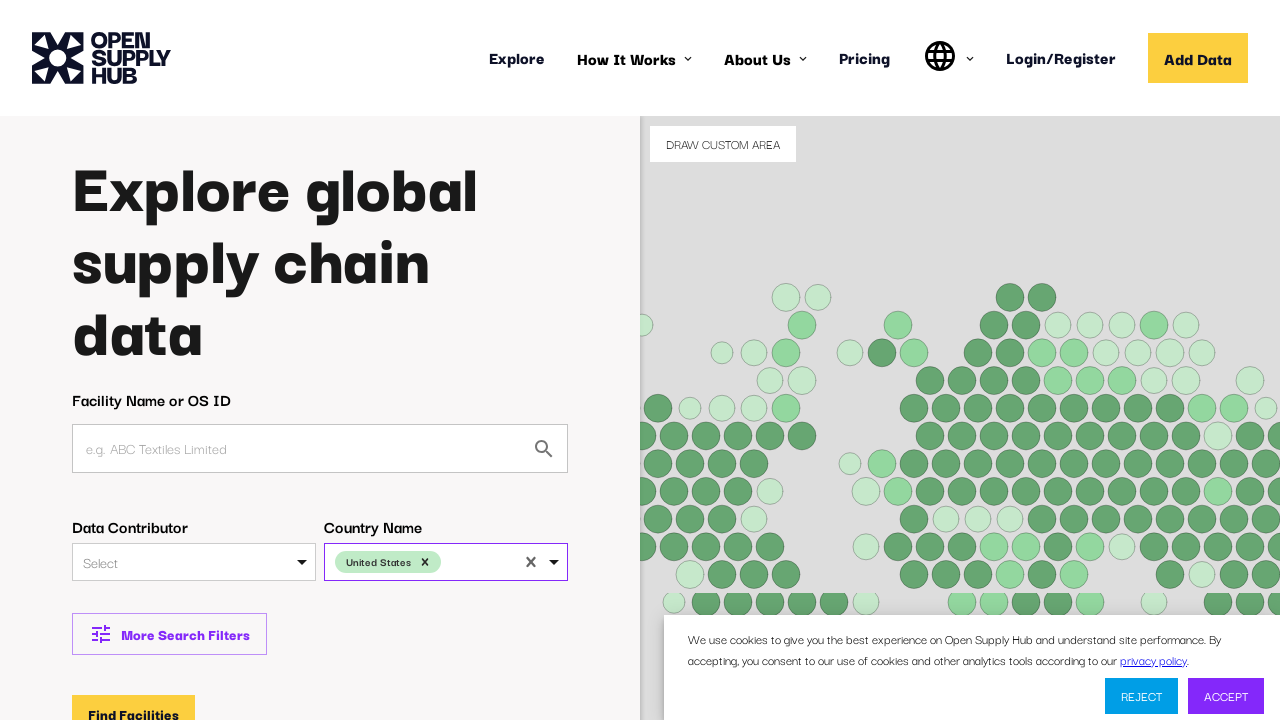

Waited for 'Find Facilities' search button to become visible
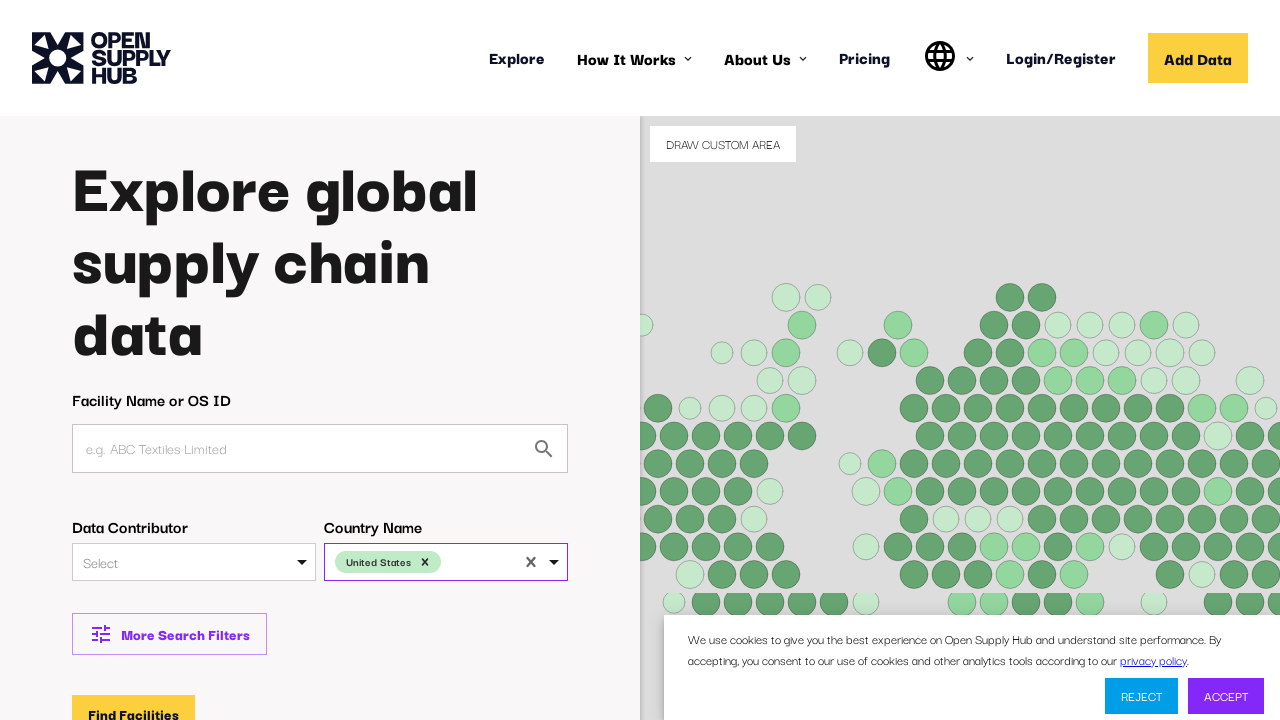

Clicked 'Find Facilities' button to search for facilities in United States at (134, 701) on button[type="submit"] >> internal:has-text="Find Facilities"i
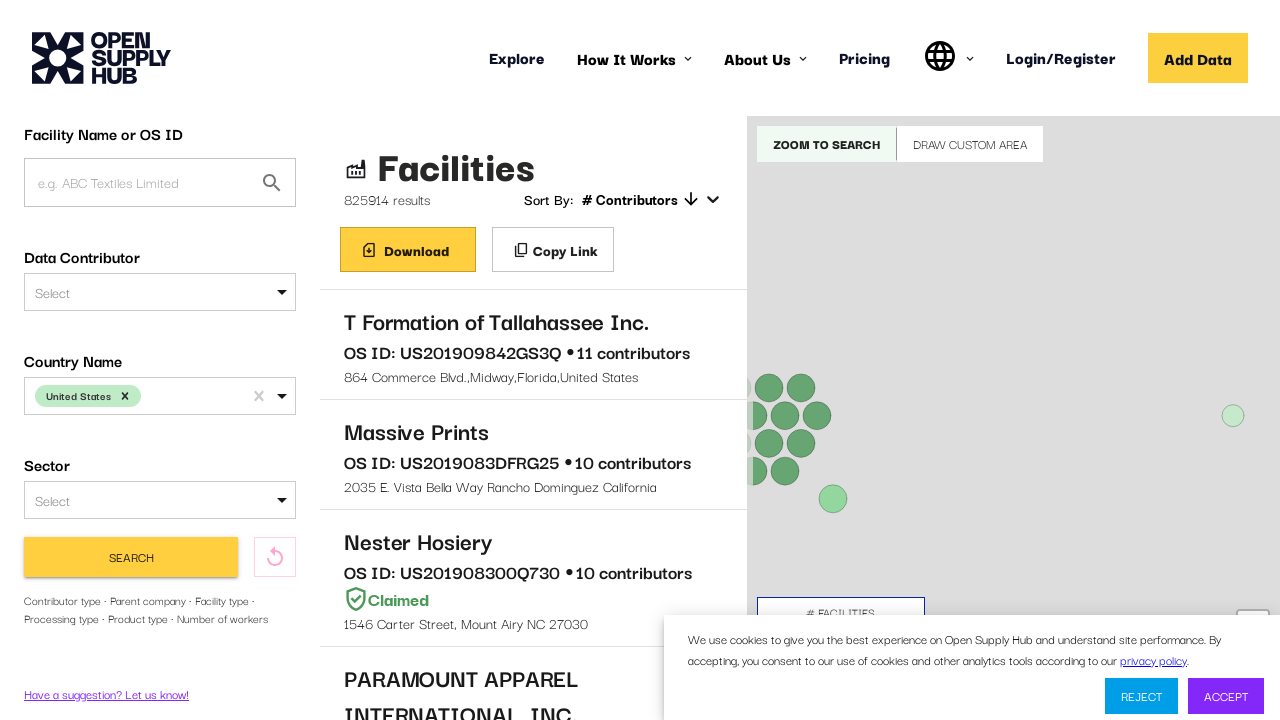

Verified search results contain 'United States' text
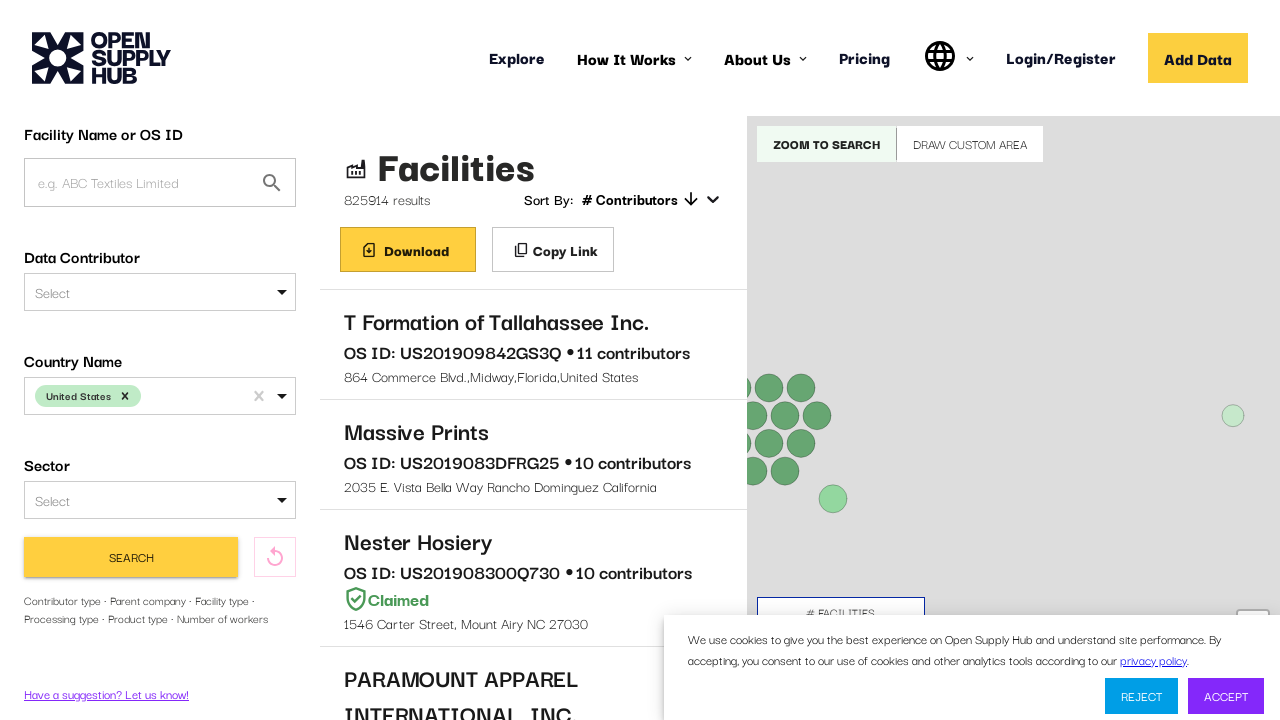

Scrolled first facility link into view
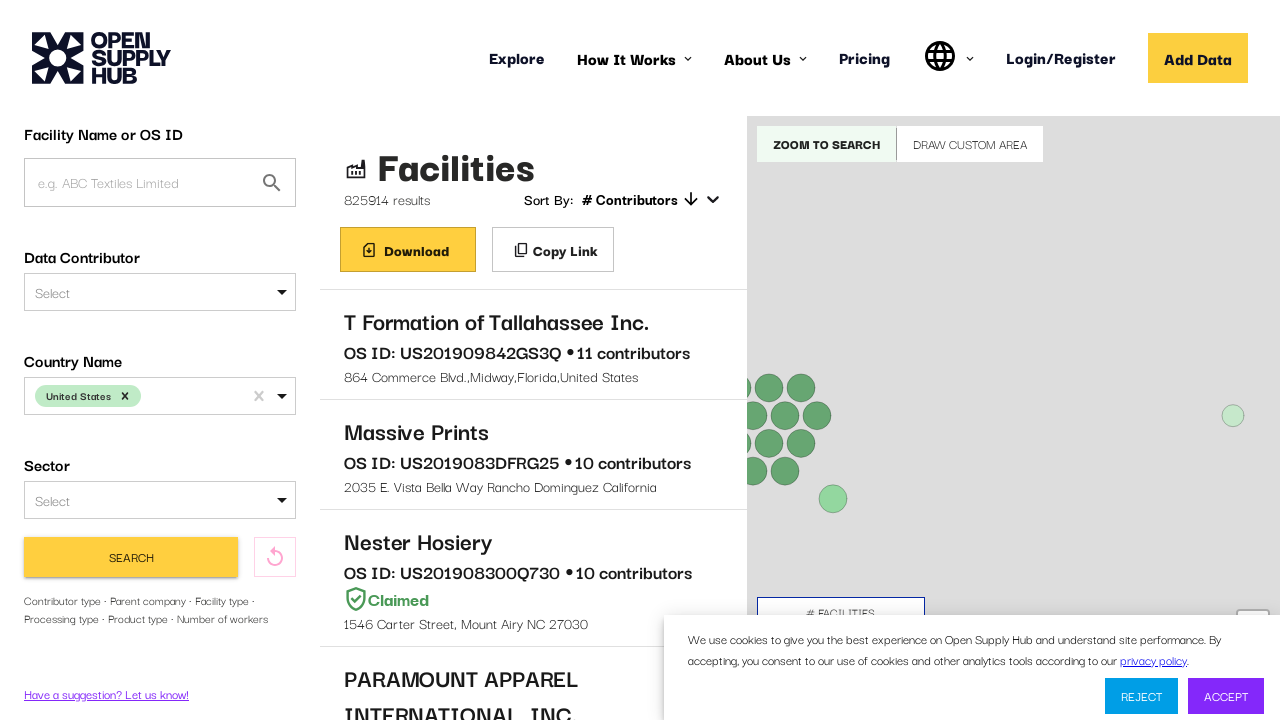

Waited for first facility link to become visible
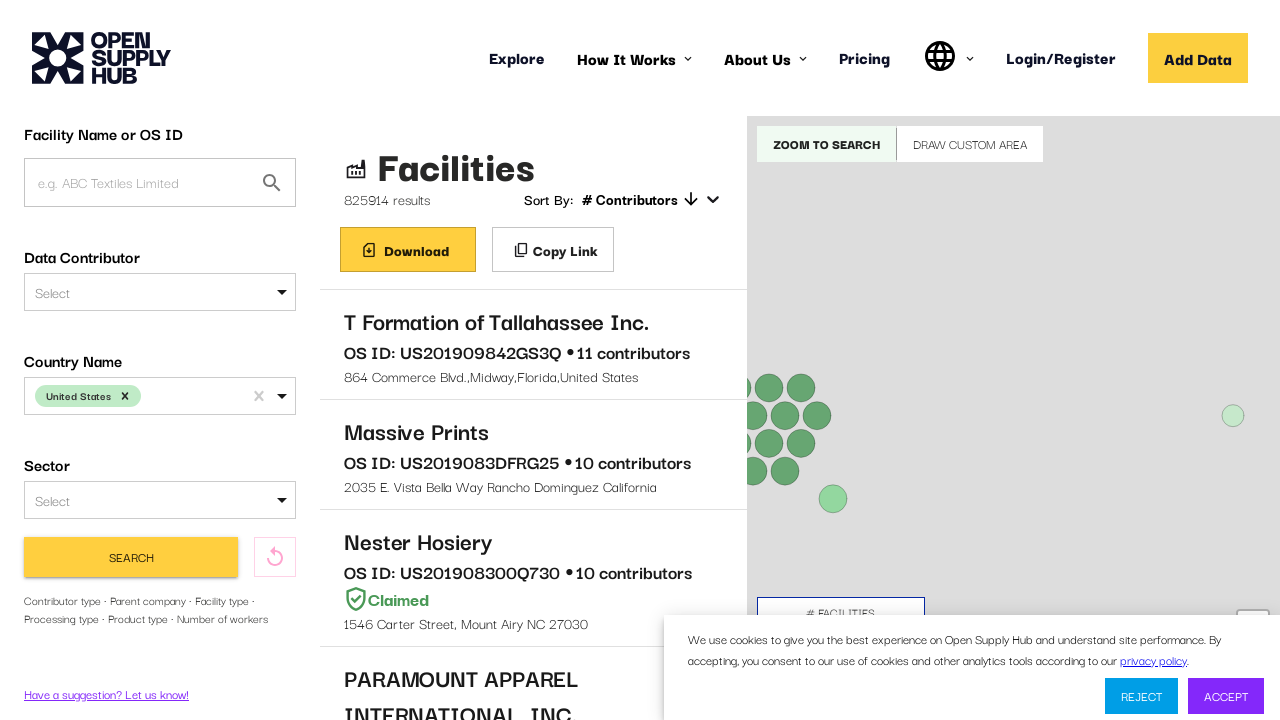

Waited for page to reach network idle state
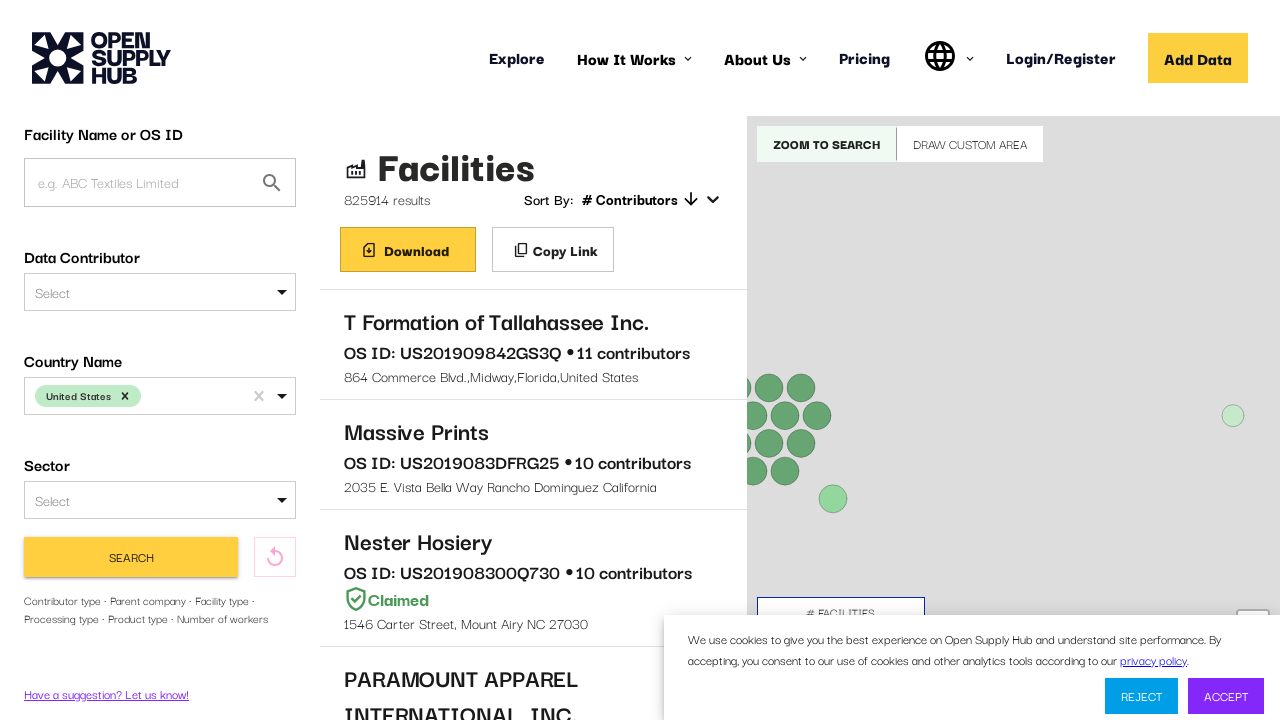

Scrolled main panel into view on facility details page
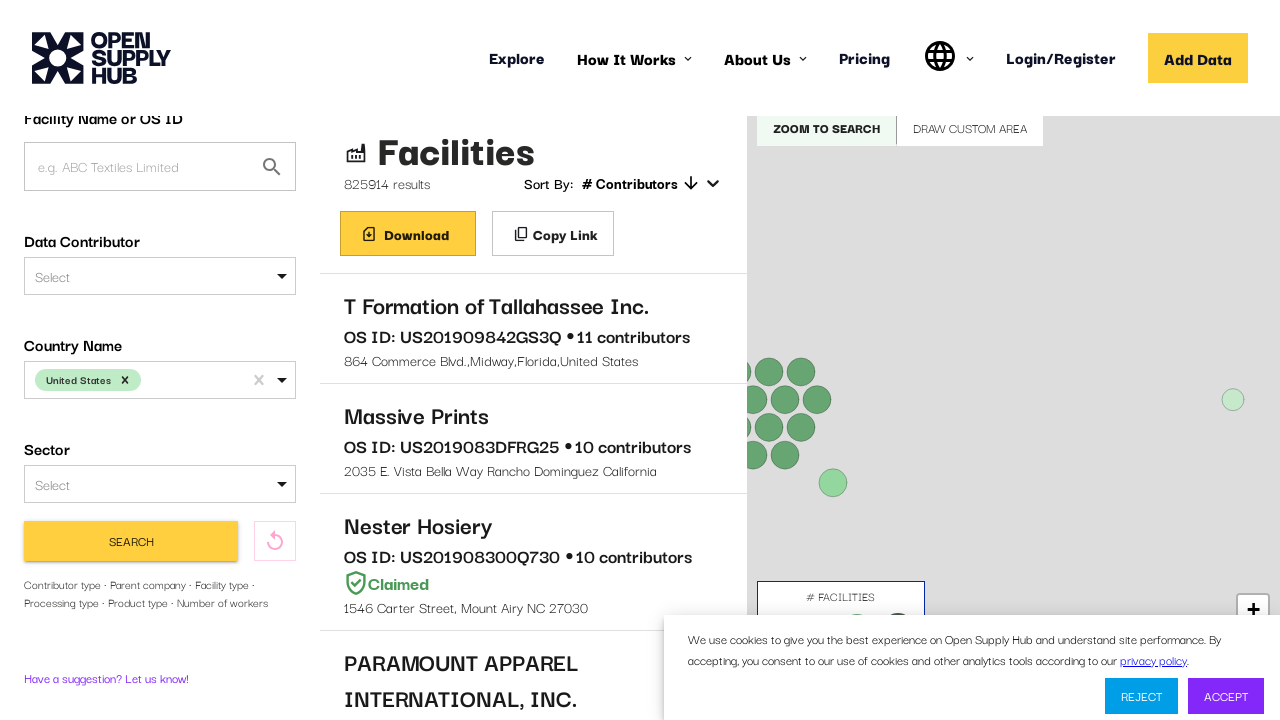

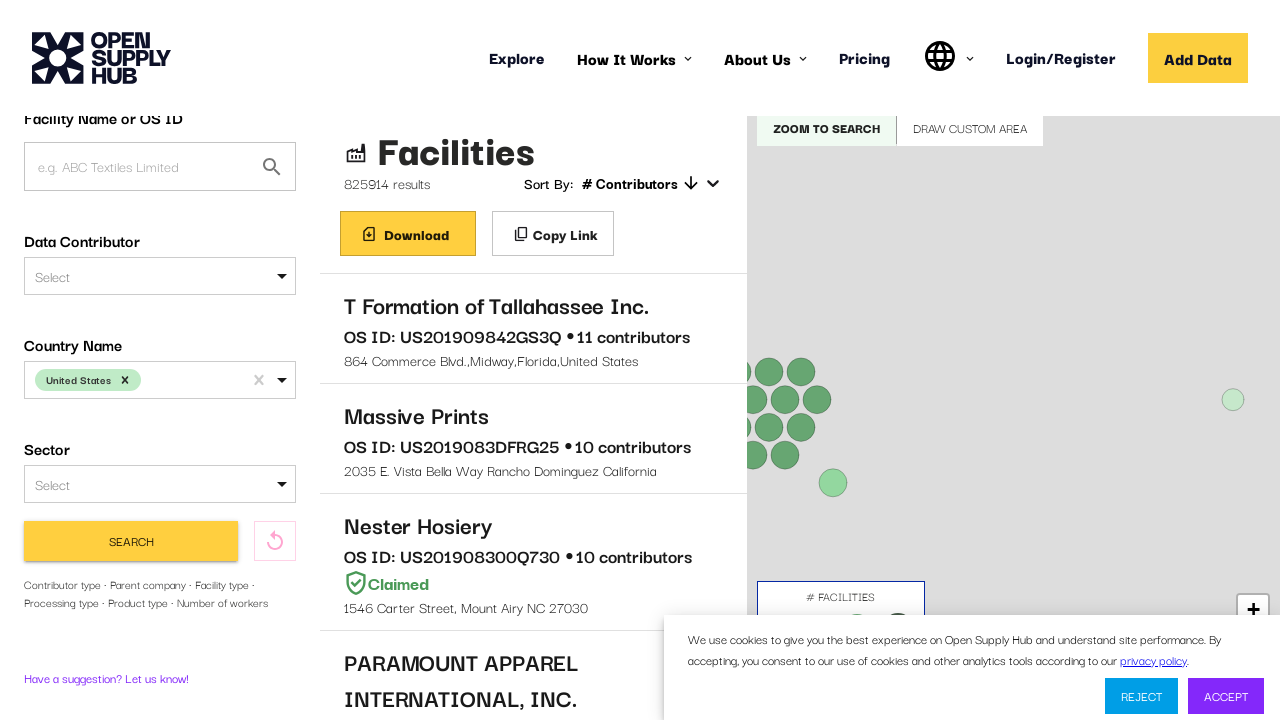